Tests table sorting functionality by clicking on the 'Veg/fruit name' column header and verifying the items are sorted

Starting URL: https://rahulshettyacademy.com/seleniumPractise/#/offers

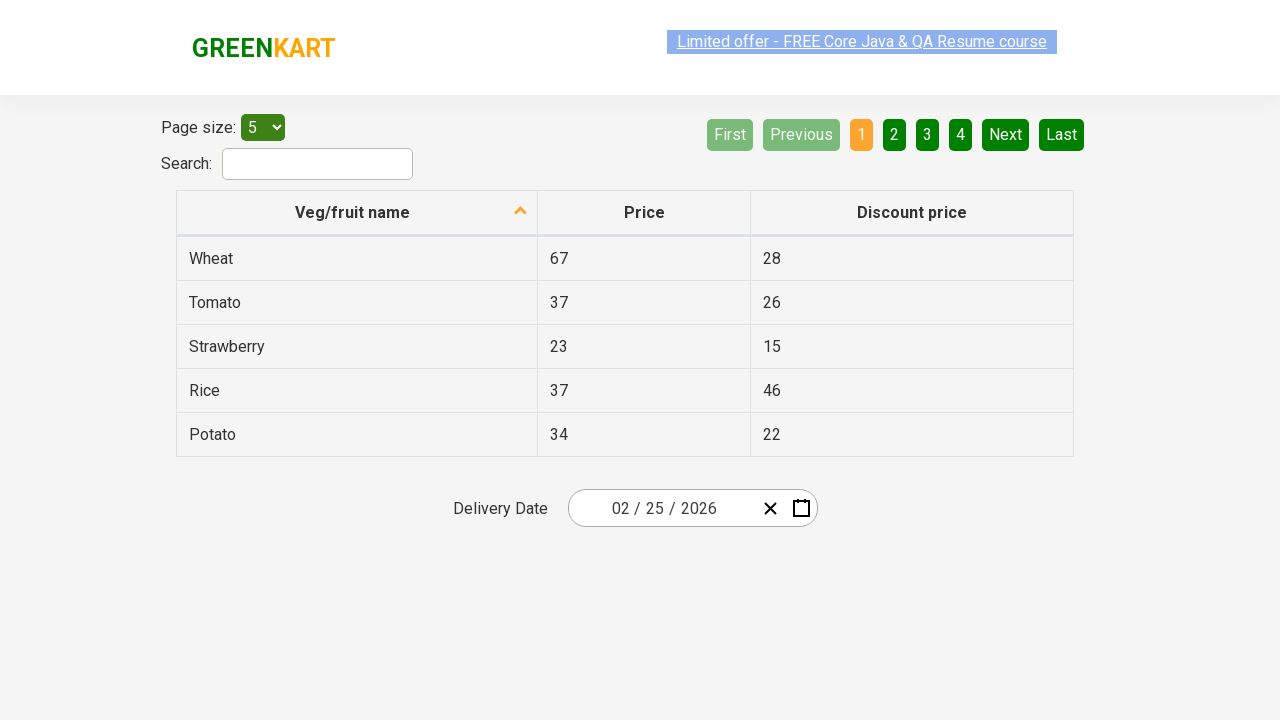

Clicked on 'Veg/fruit name' column header to sort table at (353, 212) on xpath=//span[text()='Veg/fruit name']
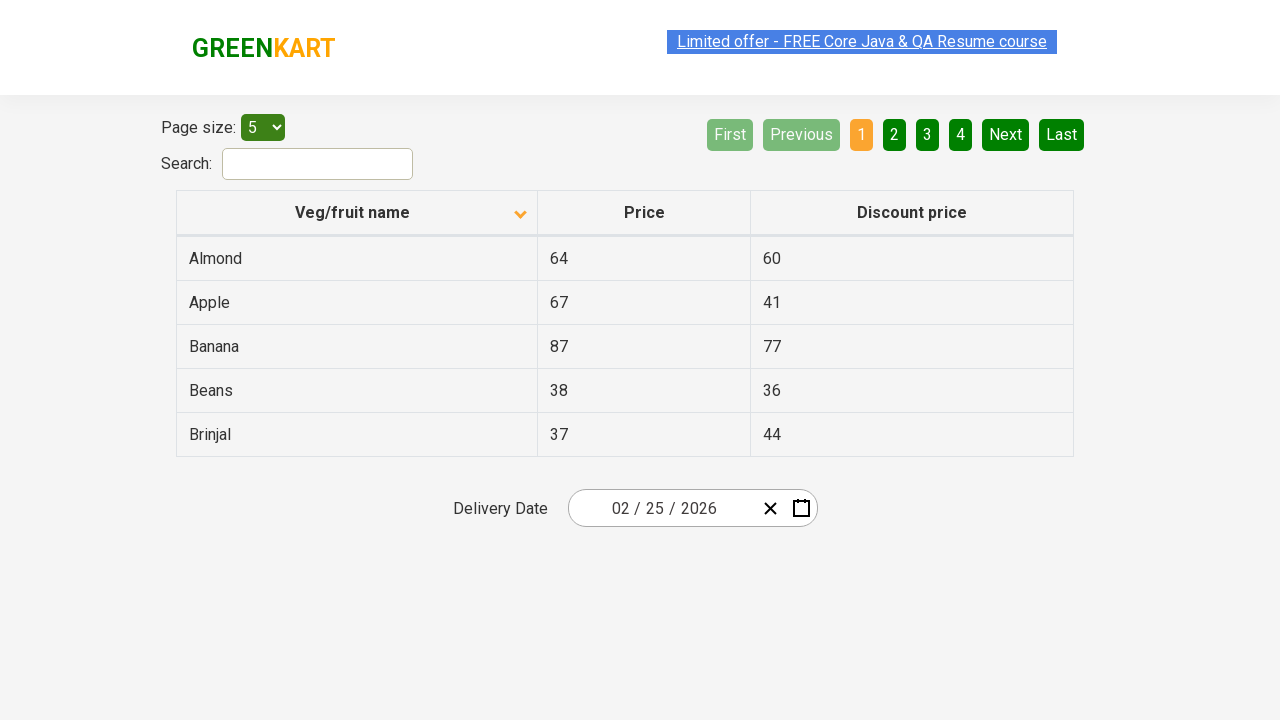

Waited 2 seconds for table to be sorted
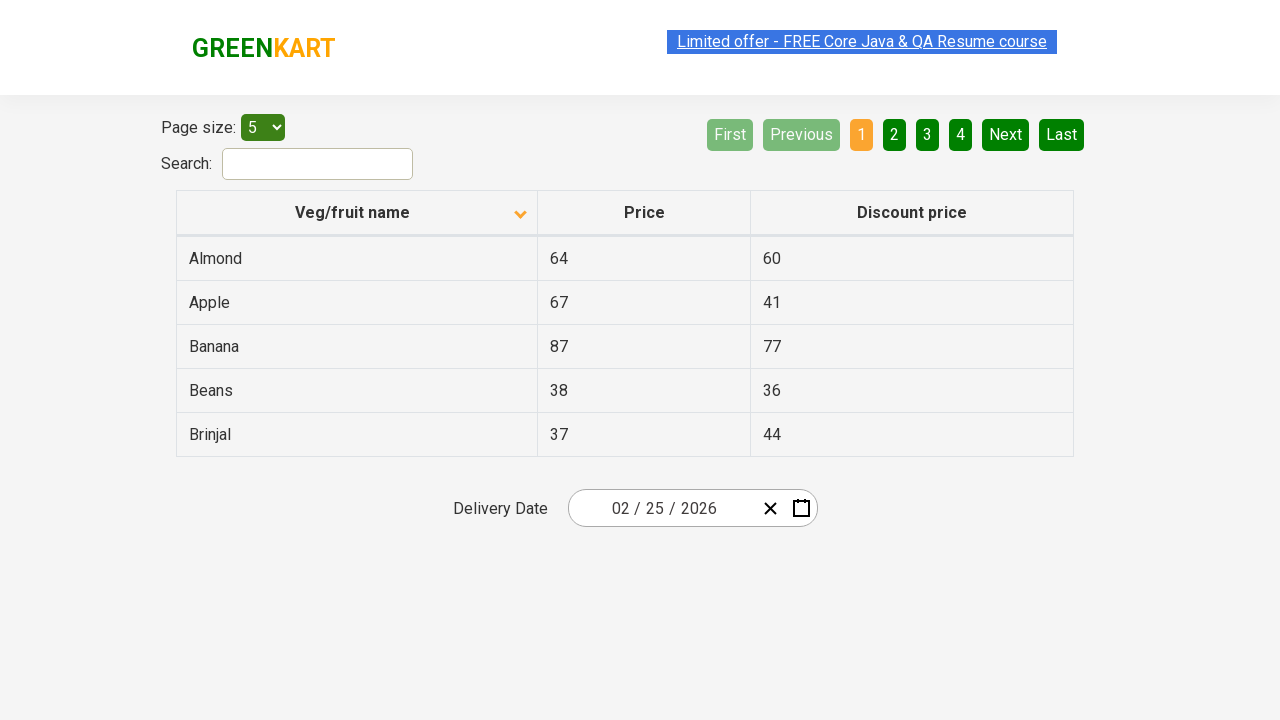

Retrieved all items from the first column of the table
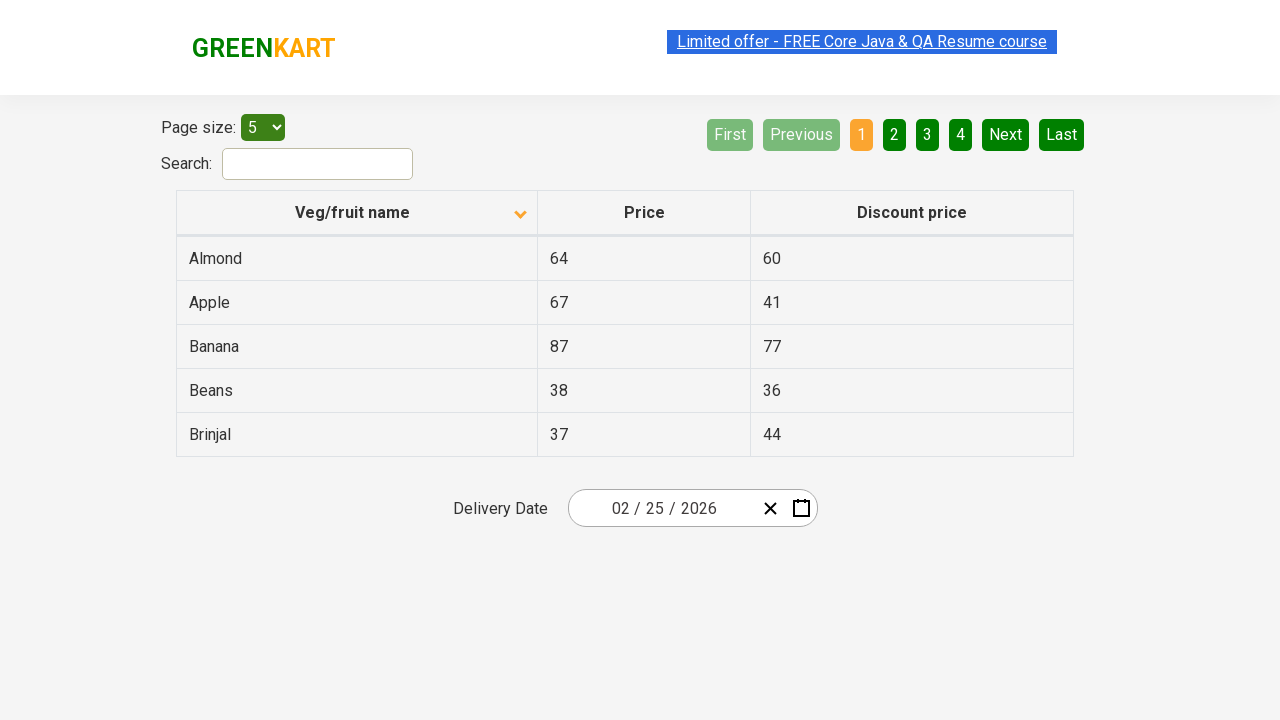

Extracted text content from all column items
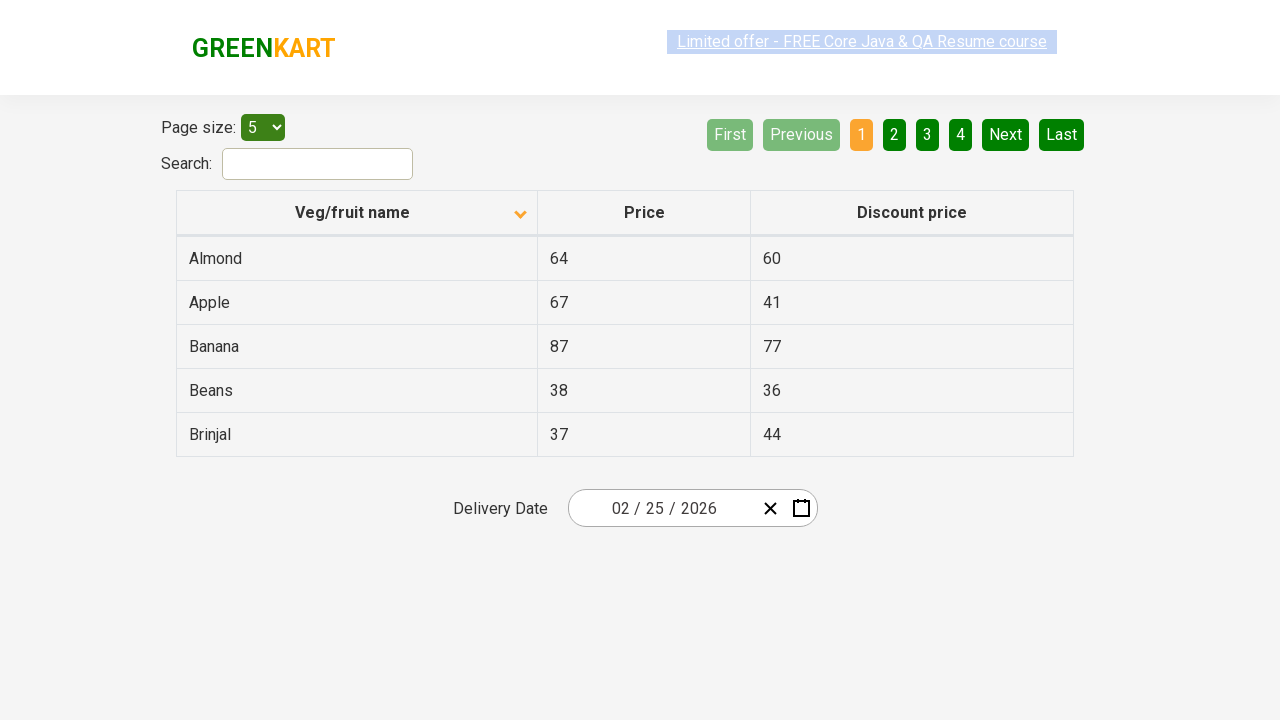

Created a copy of item texts for comparison
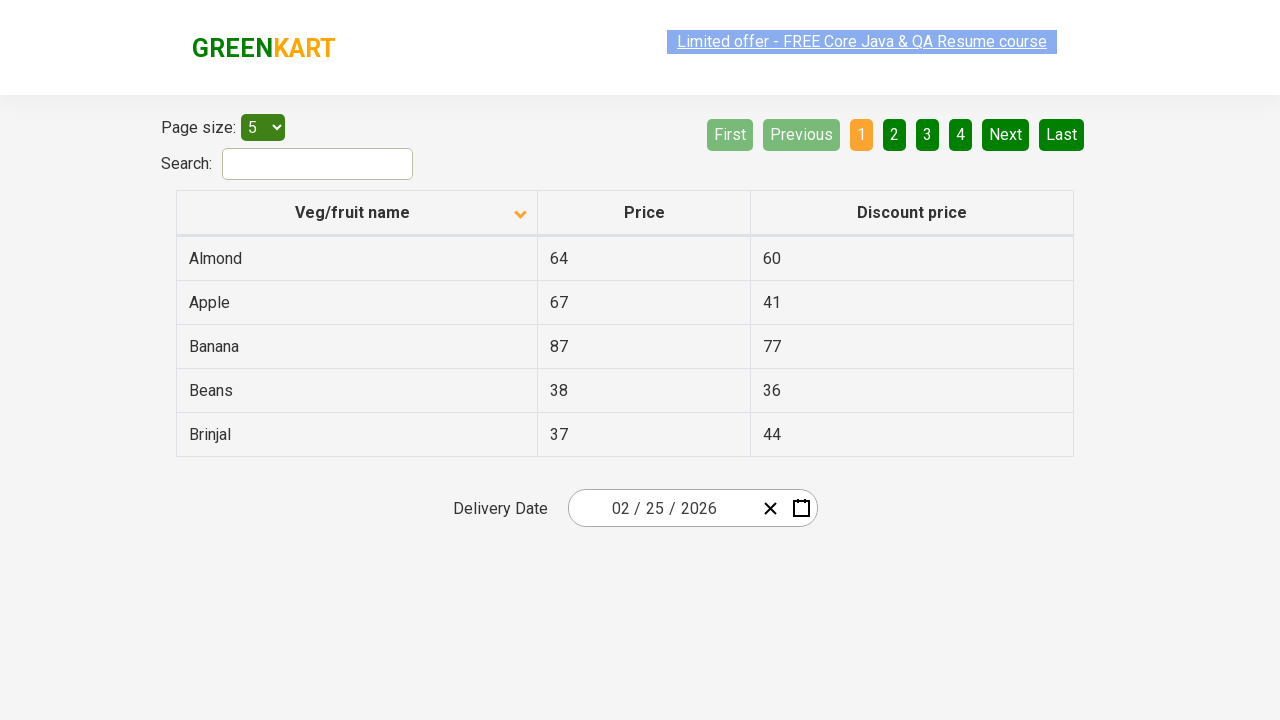

Verified that items list matches the original items list
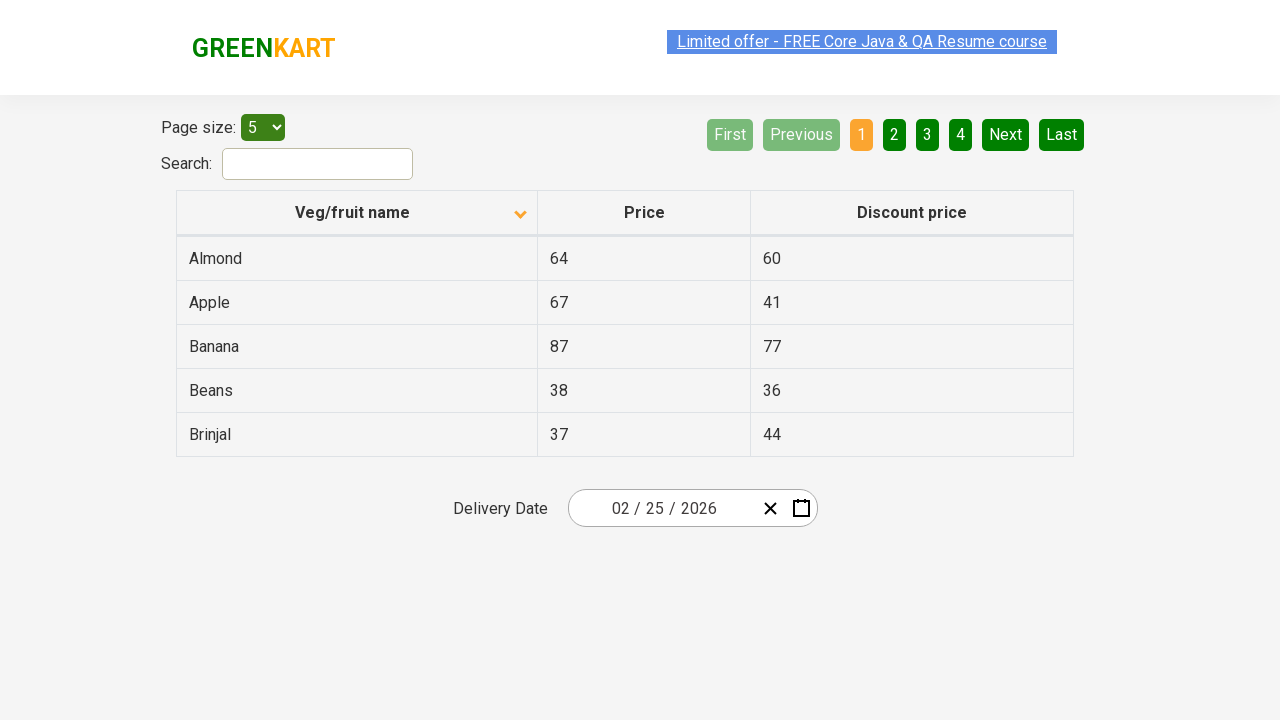

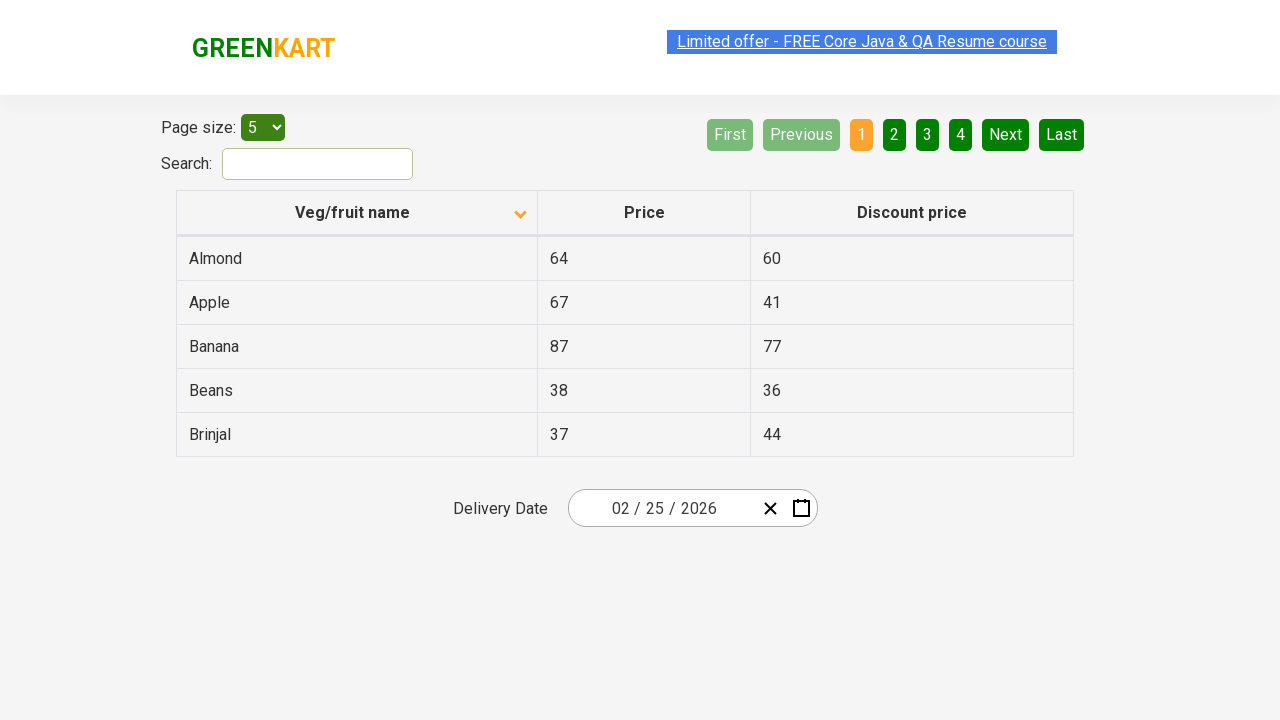